Tests that Terms & Conditions acceptance is mandatory by attempting to complete an order without checking the agreement checkbox

Starting URL: https://rahulshettyacademy.com/seleniumPractise/#/

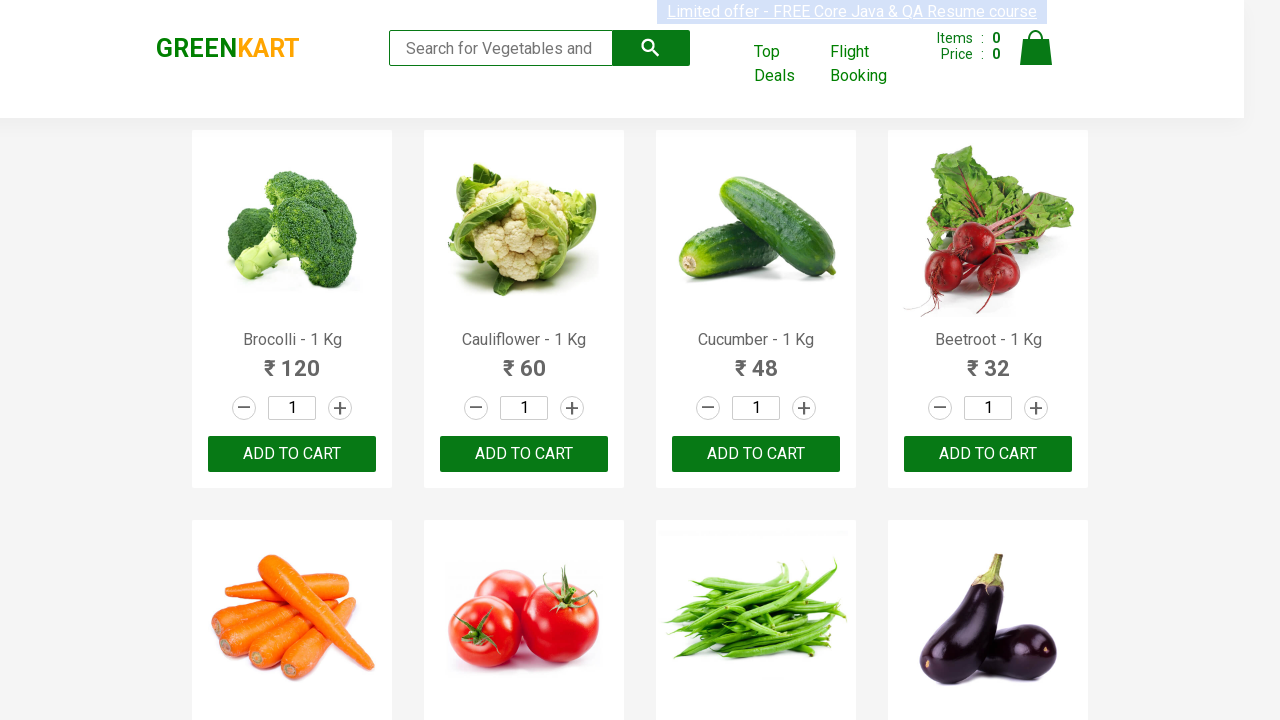

Waited for products to load on the page
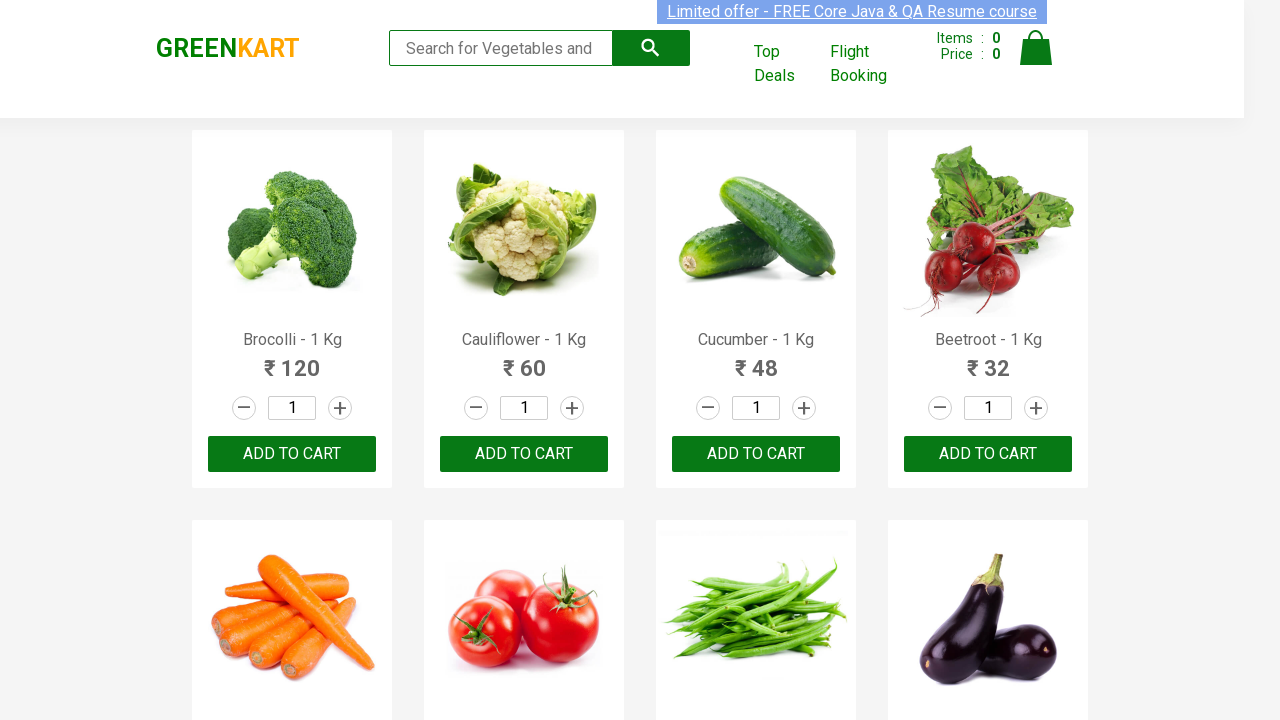

Clicked 'Add to Cart' button on first product at (292, 454) on .products .product >> nth=0 >> .product-action > button
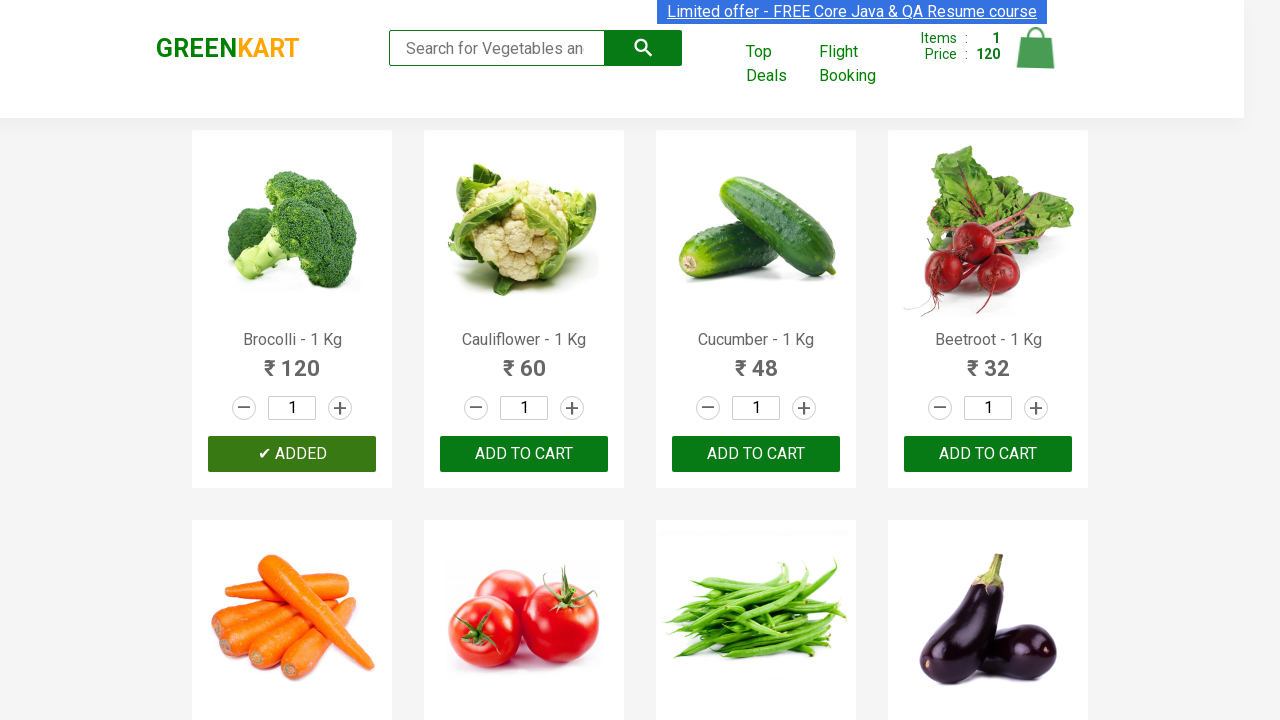

Opened shopping cart at (1036, 48) on .cart .cart-icon > img
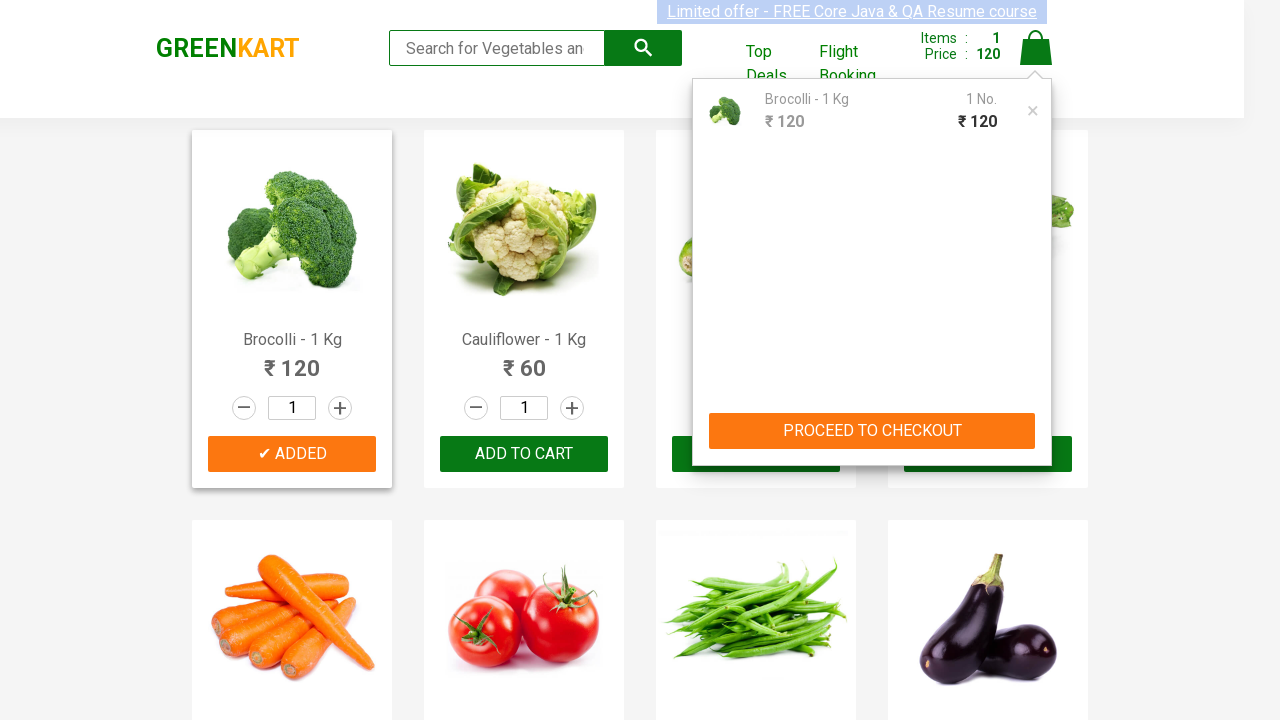

Clicked 'Proceed to Checkout' button at (872, 431) on .cart-preview.active > .action-block > button
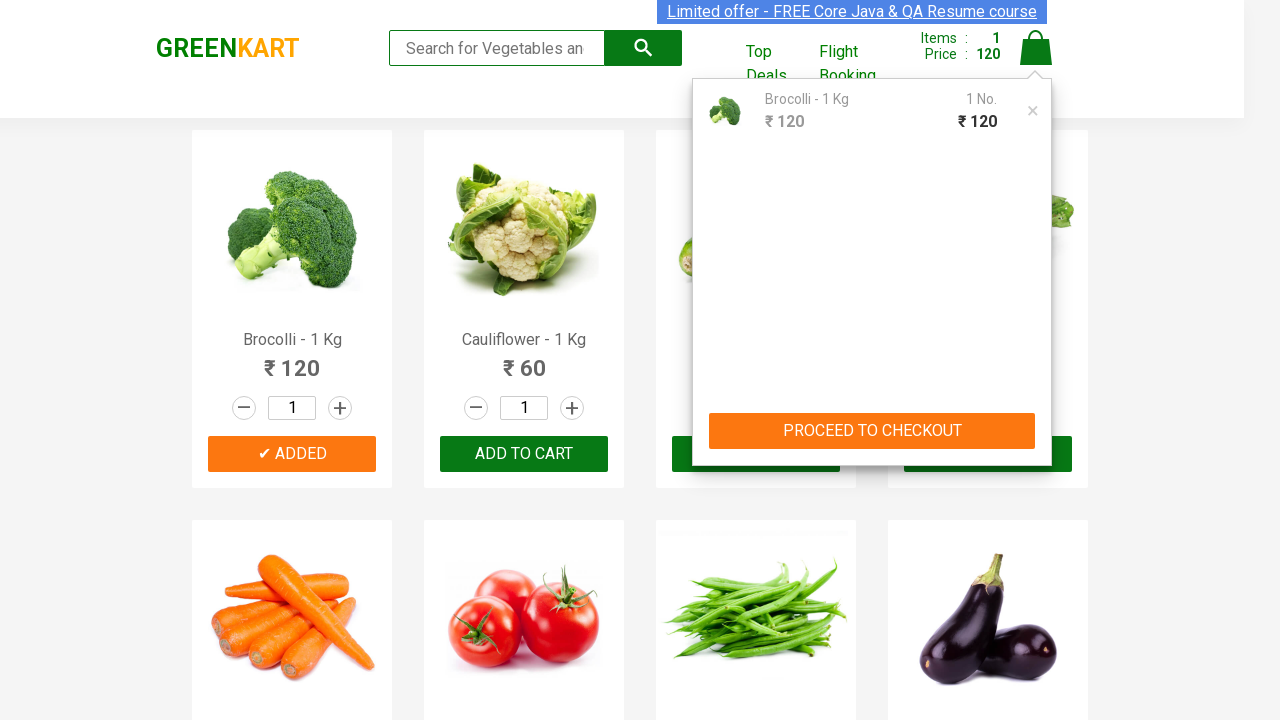

Clicked 'Place Order' button at (1036, 420) on button:has-text("Place Order")
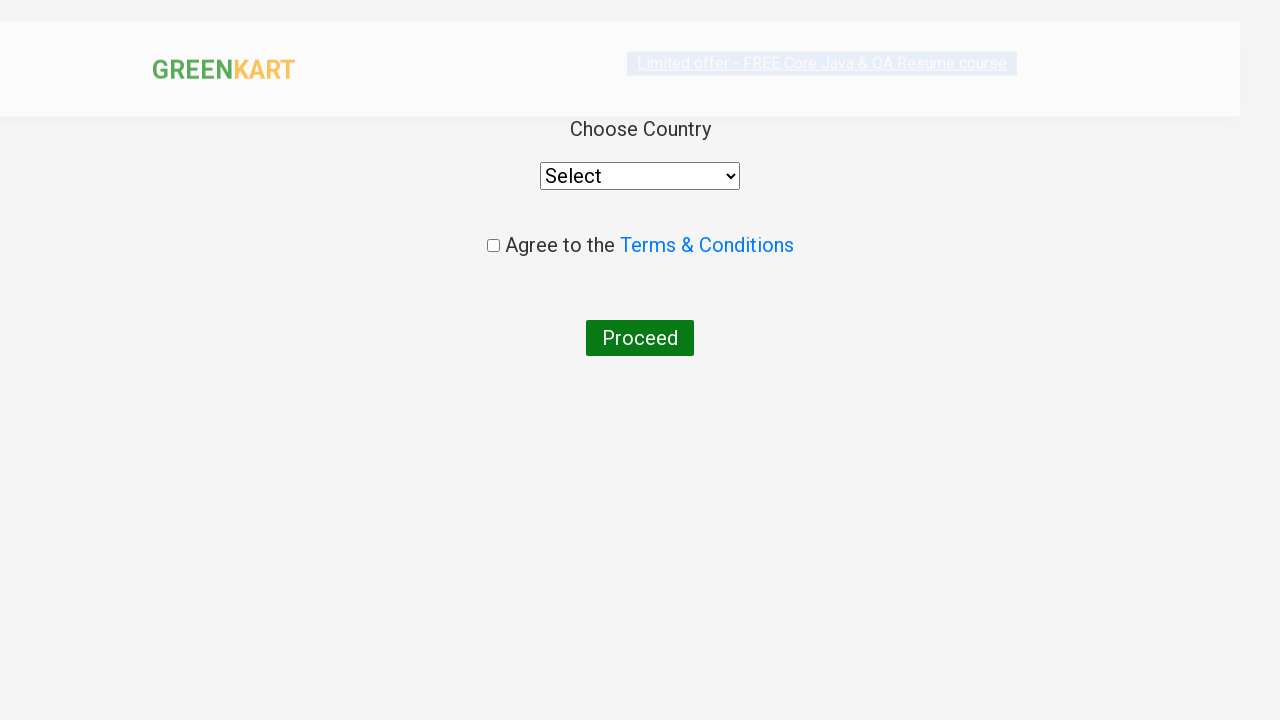

Selected 'Greece' from country dropdown on select
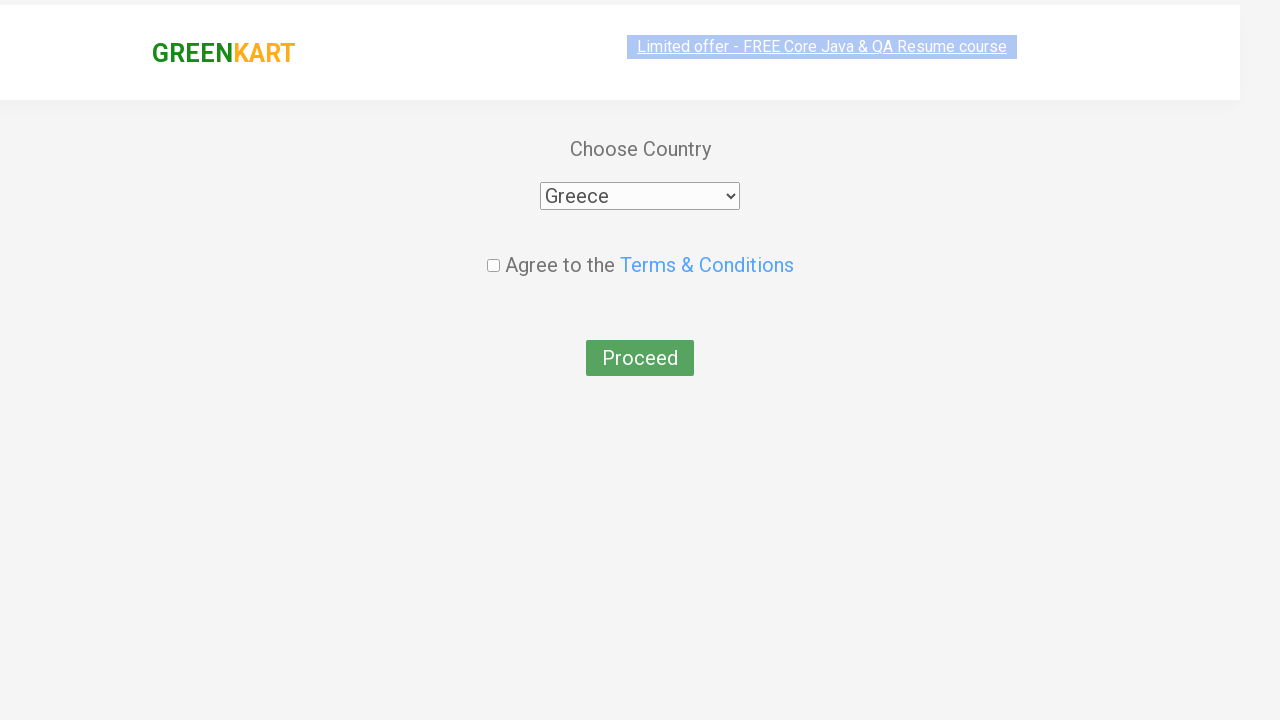

Clicked 'Proceed' button without accepting Terms & Conditions at (640, 338) on button:has-text("Proceed")
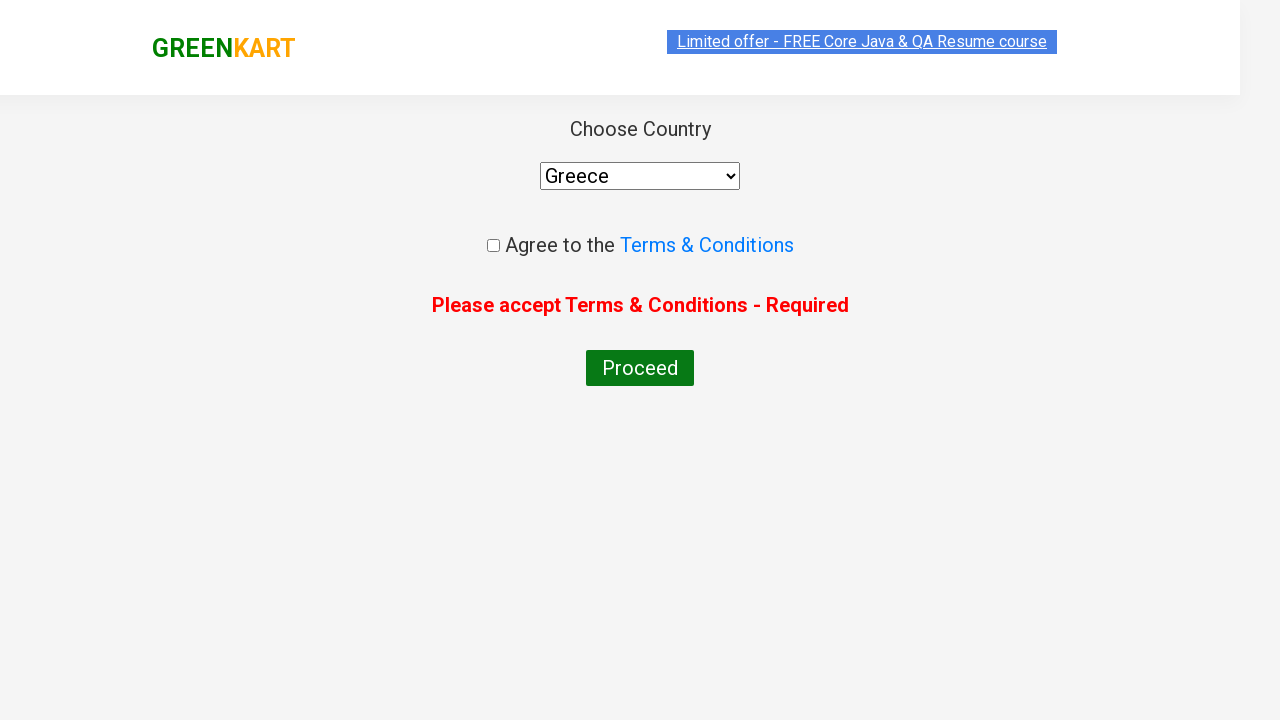

Verified error message appeared indicating Terms & Conditions acceptance is mandatory
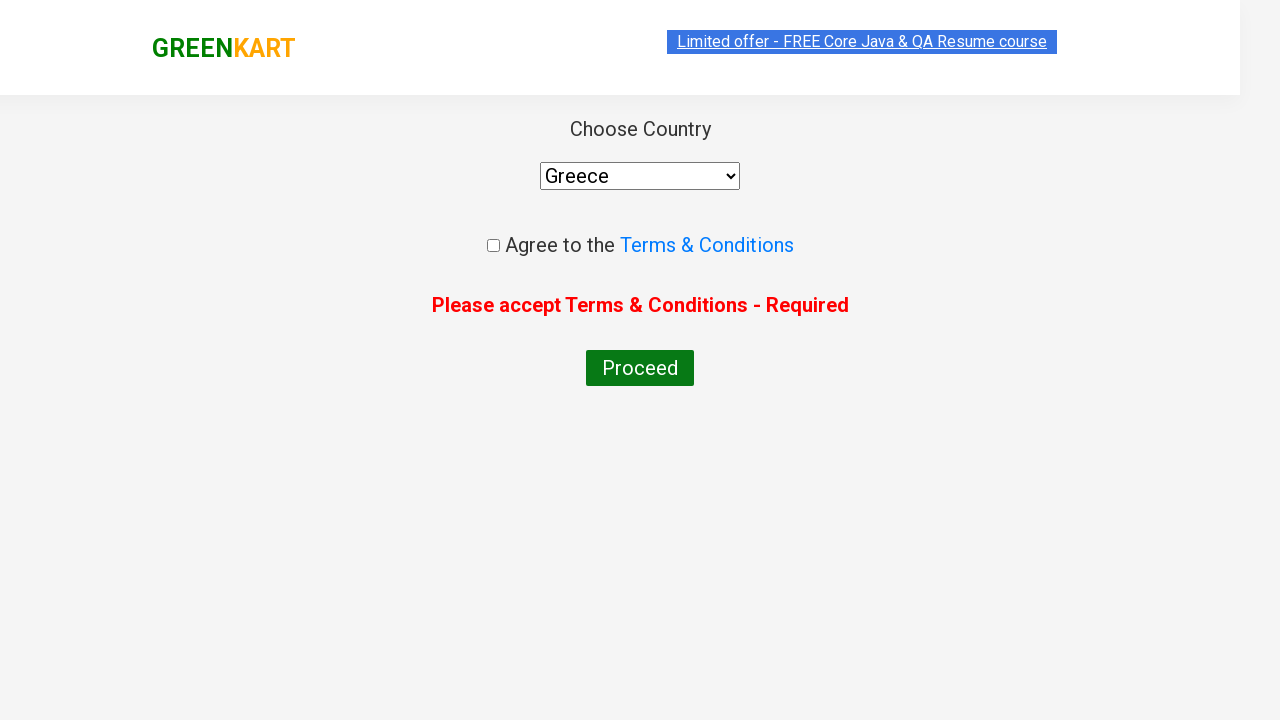

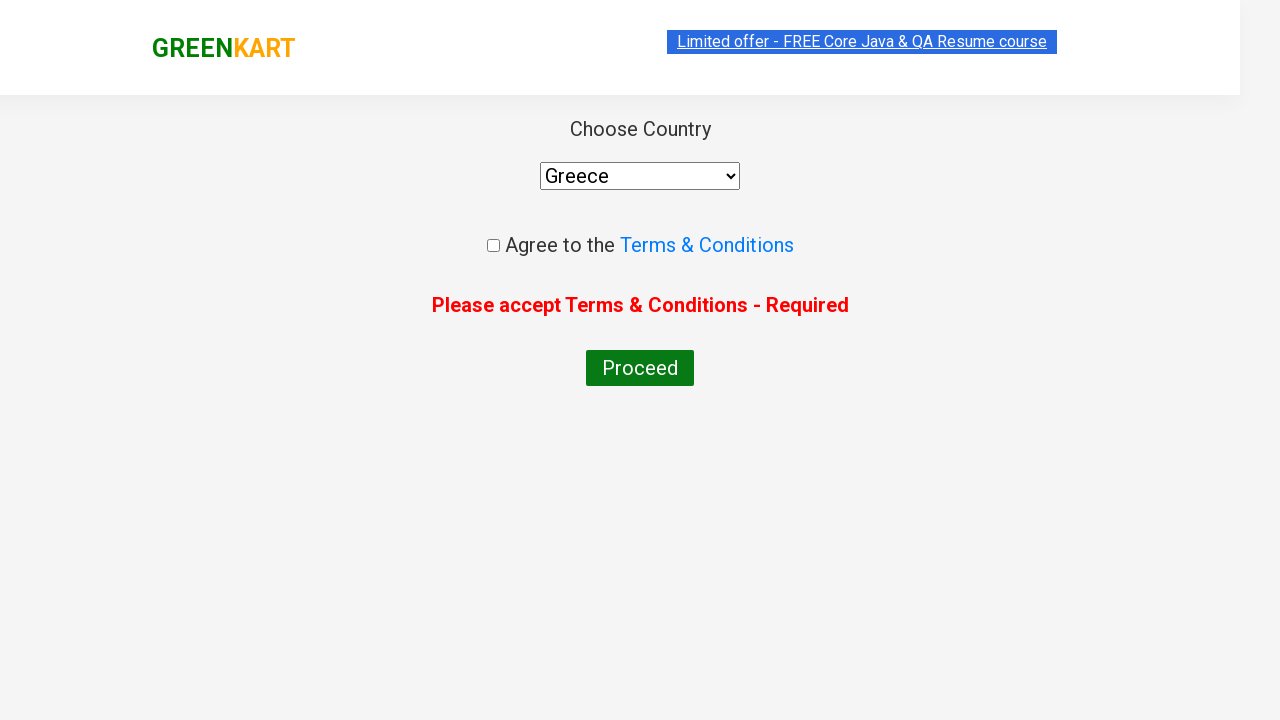